Tests radio button selection functionality by clicking three different radio buttons in sequence

Starting URL: https://formy-project.herokuapp.com/radiobutton

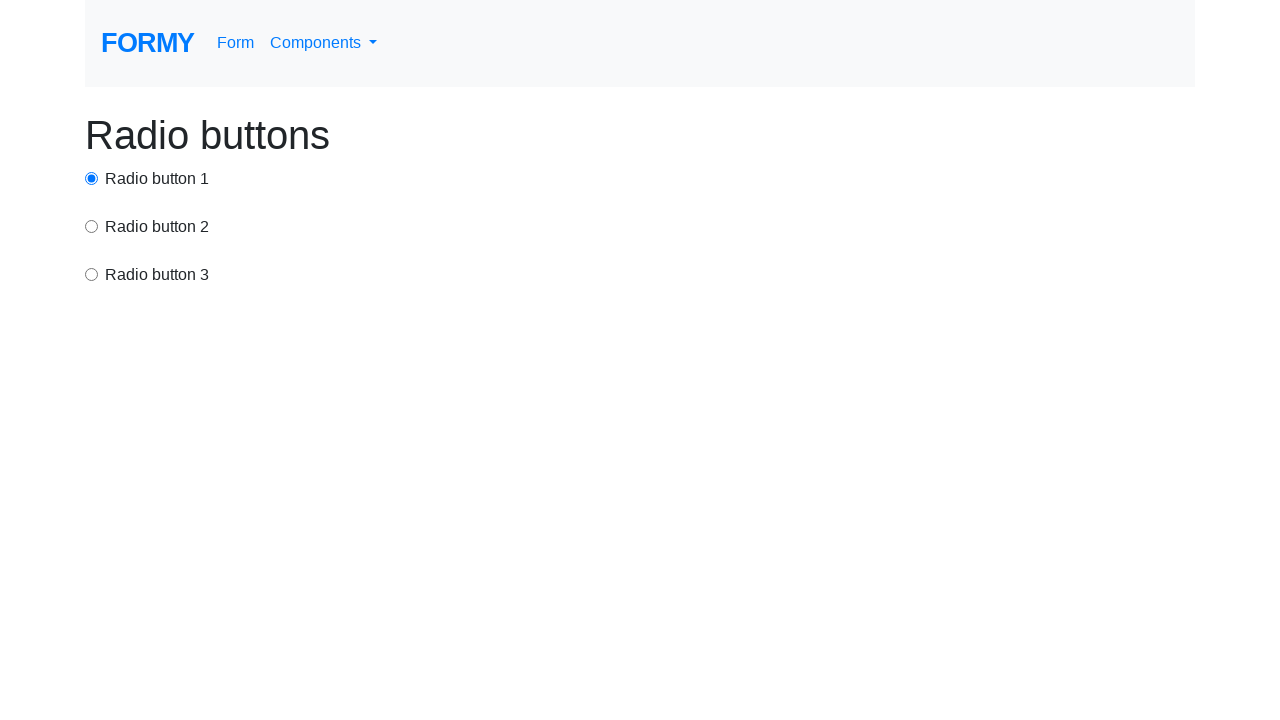

Clicked first radio button at (92, 178) on #radio-button-1
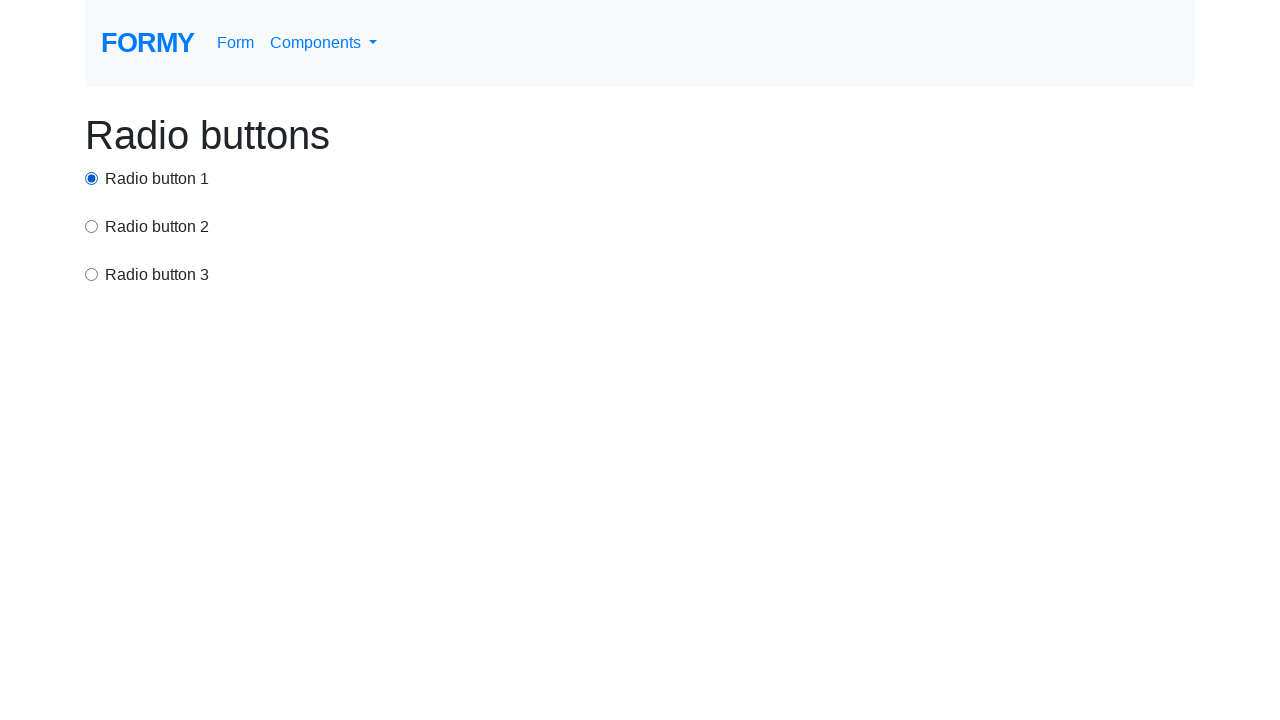

Clicked second radio button at (92, 226) on input[value='option2']
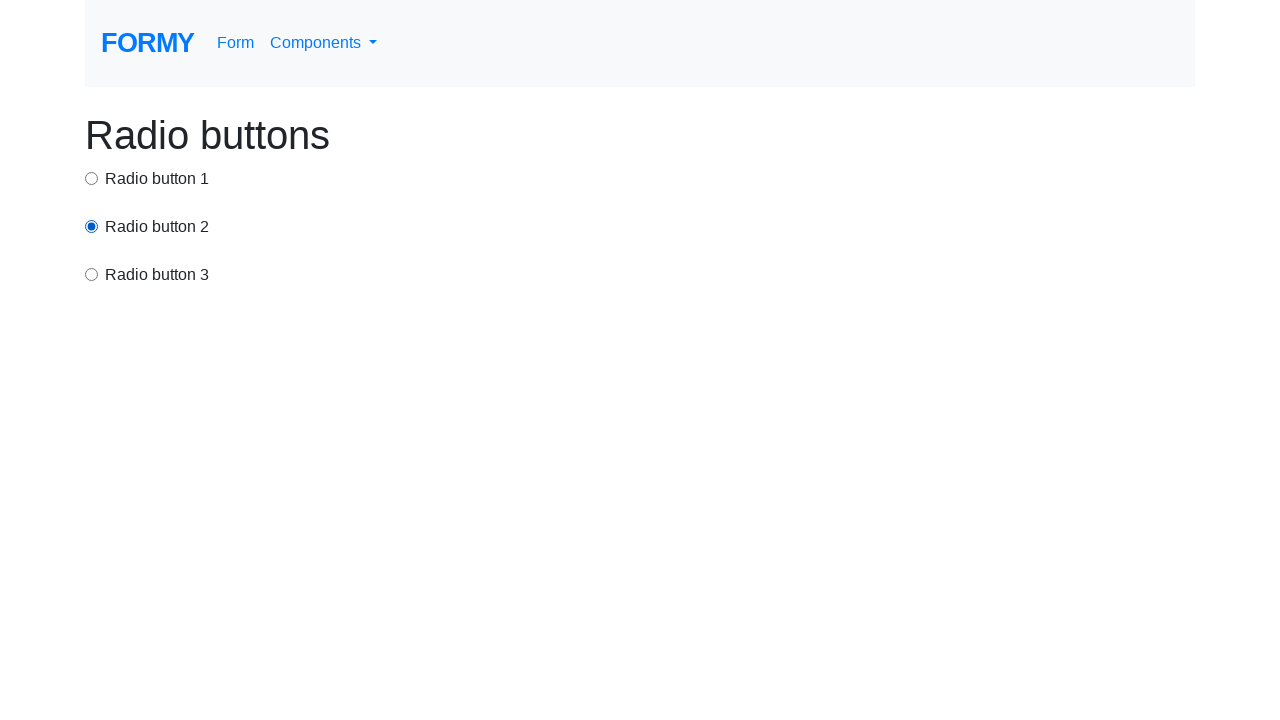

Clicked third radio button at (92, 274) on xpath=/html/body/div/div[3]/input
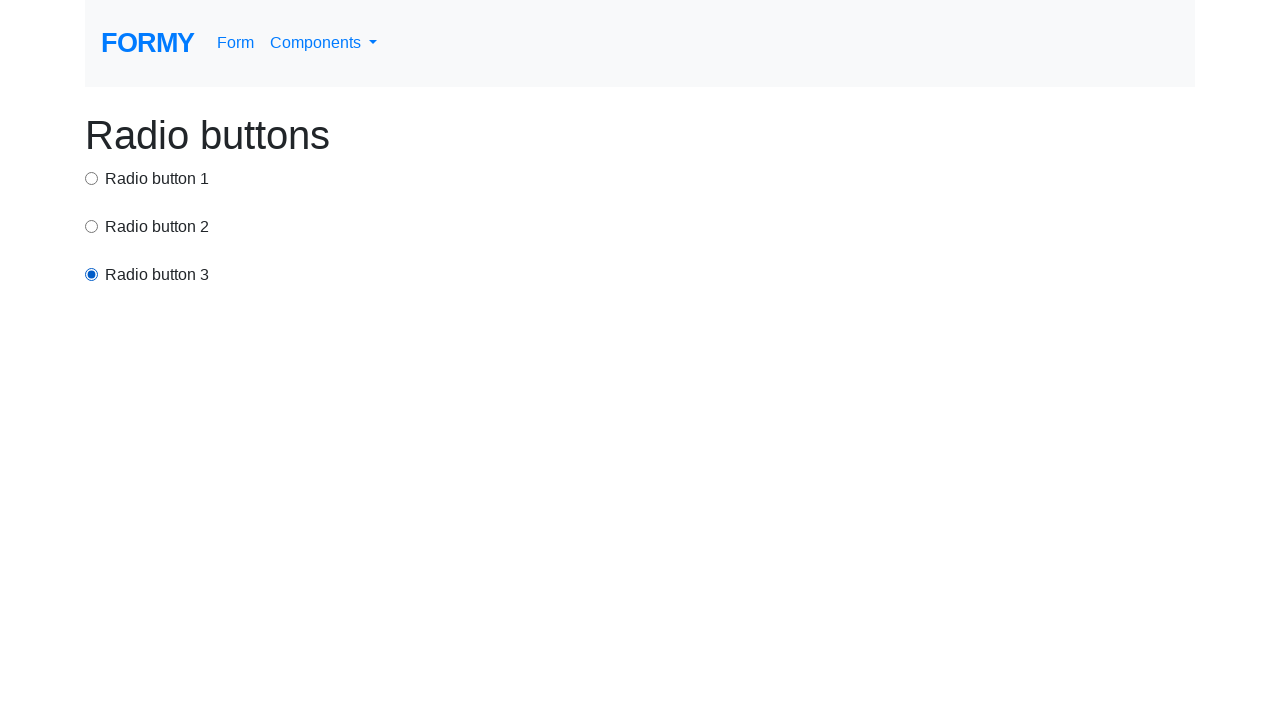

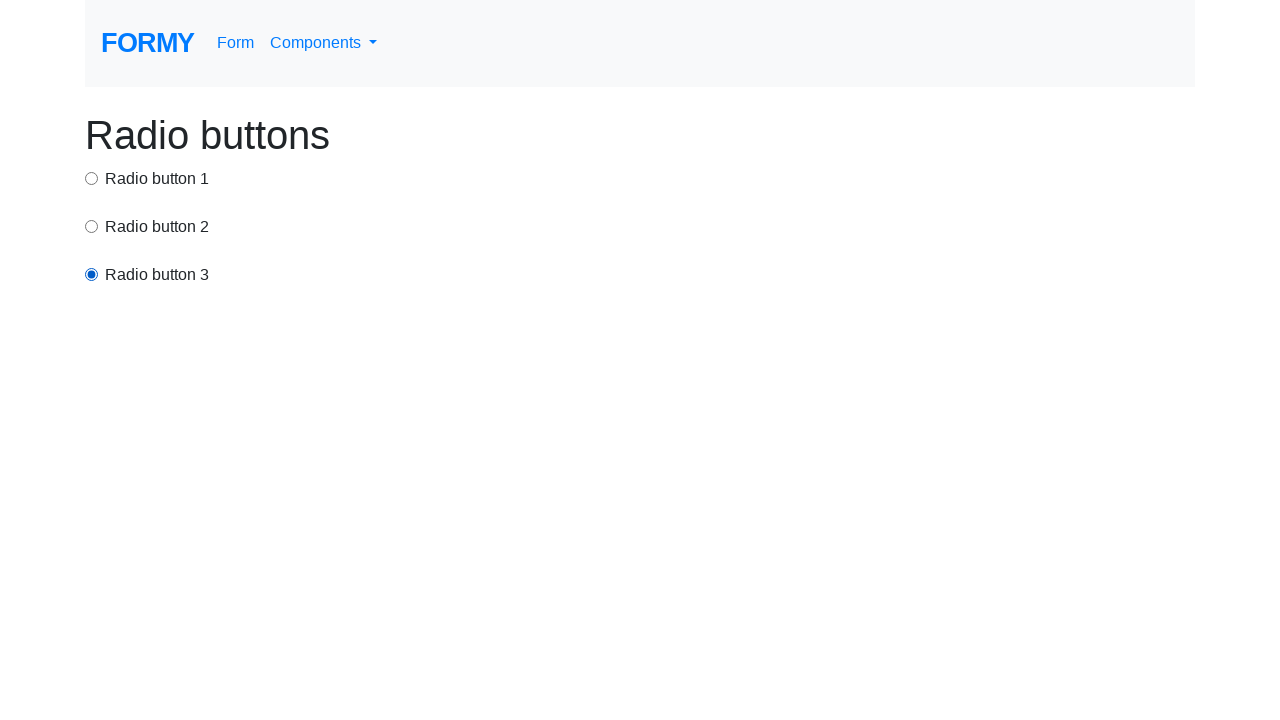